Tests form filling functionality by entering user details including name, email, and addresses into a text box form

Starting URL: https://demoqa.com/text-box

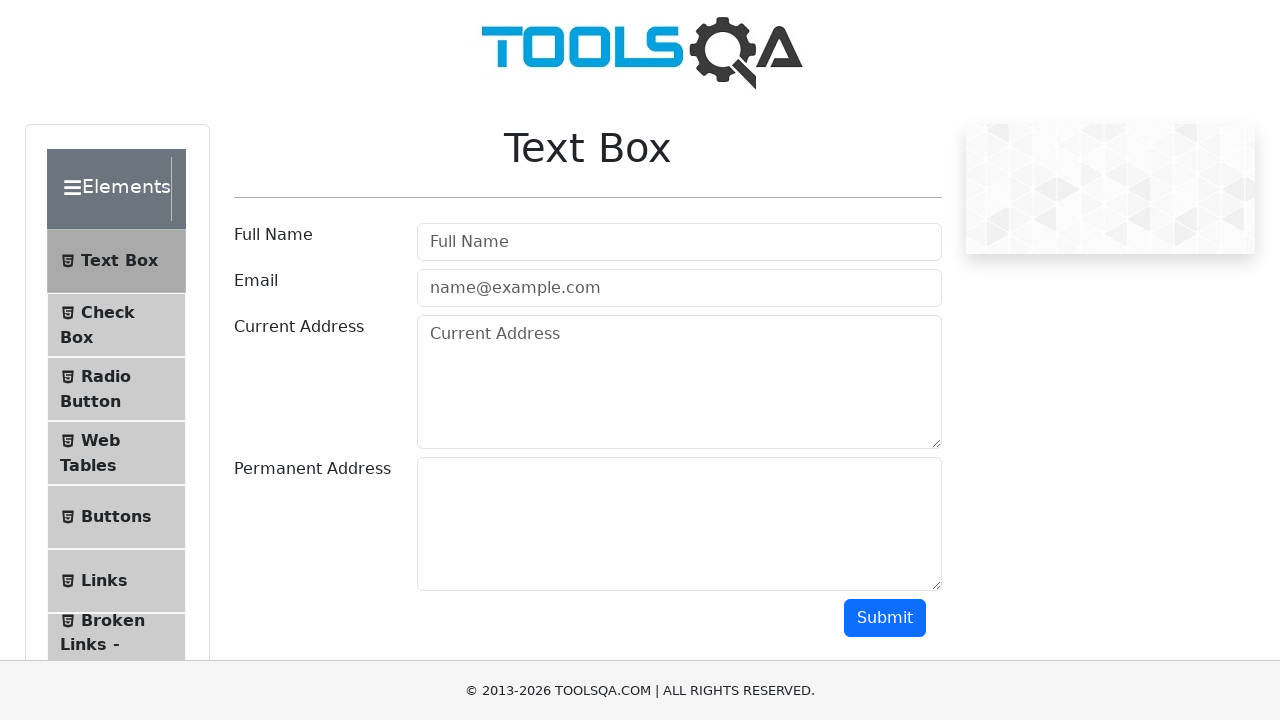

Filled Full Name field with 'Sakshi Yeramwar' on input[placeholder='Full Name']
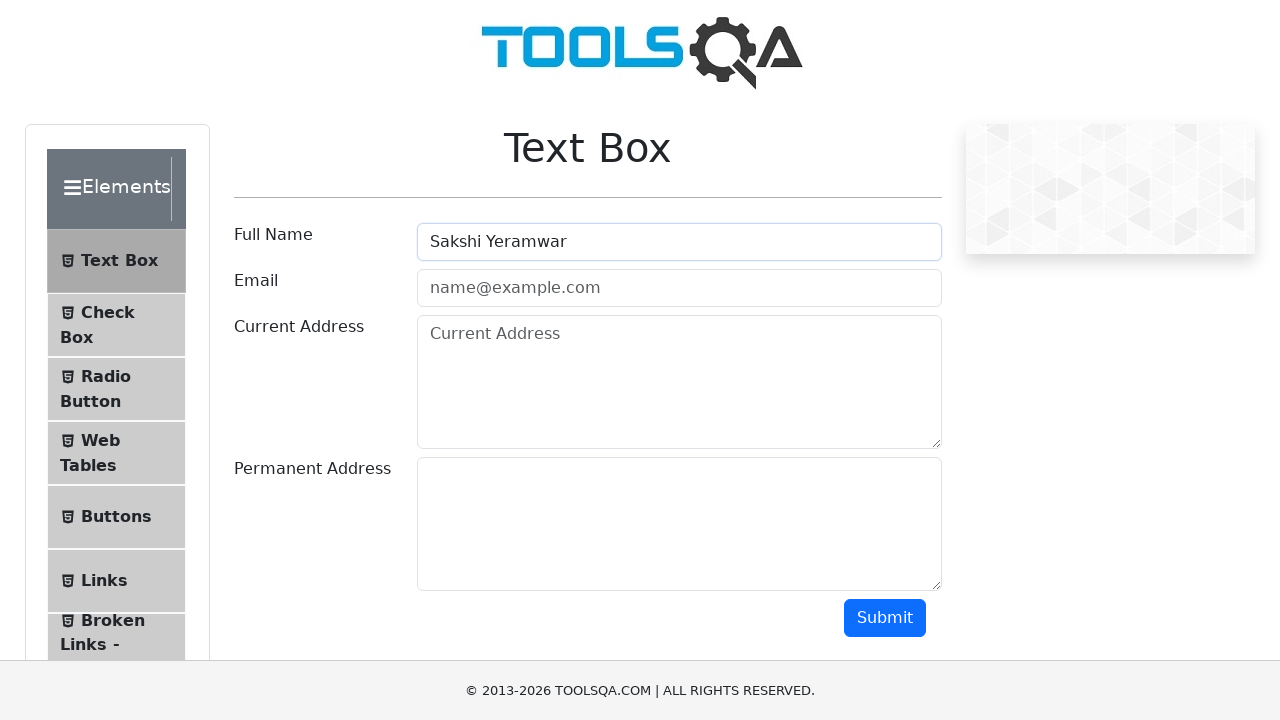

Filled Email field with 'sakshiyeramwar@gmail.com' on input[placeholder='name@example.com']
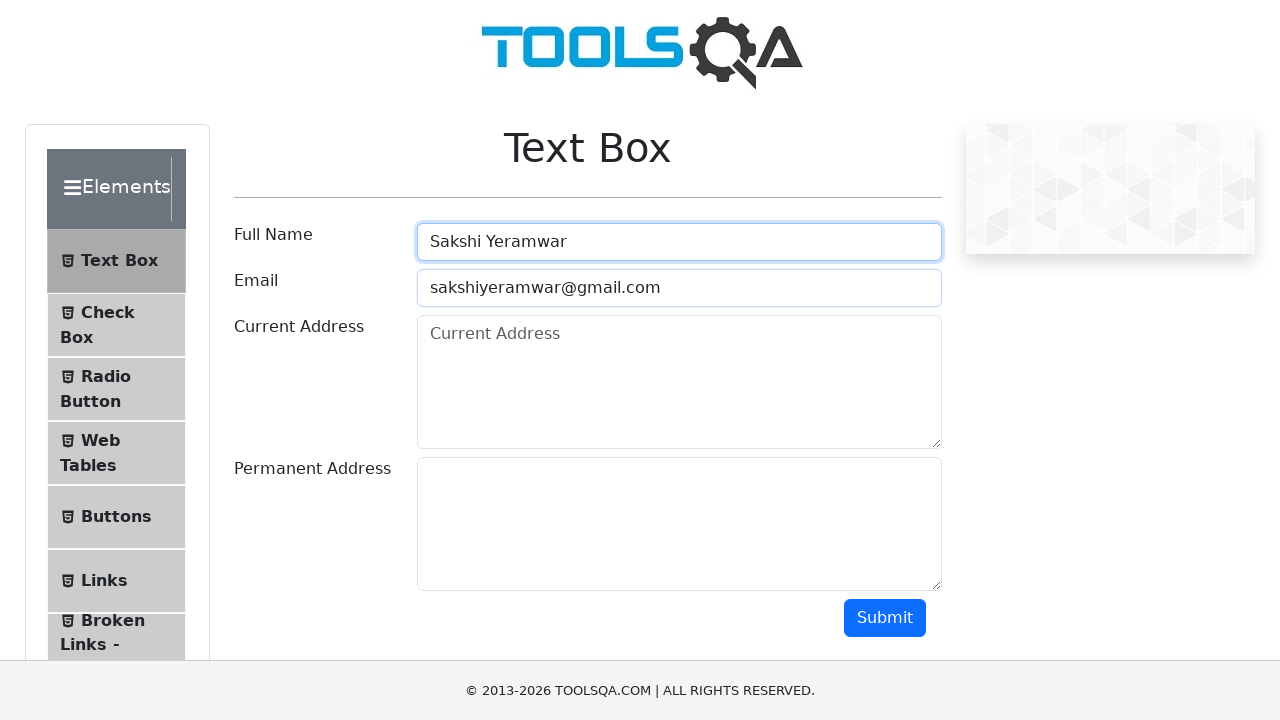

Filled Current Address field with 'Nagpur,Maharashtra' on textarea#currentAddress
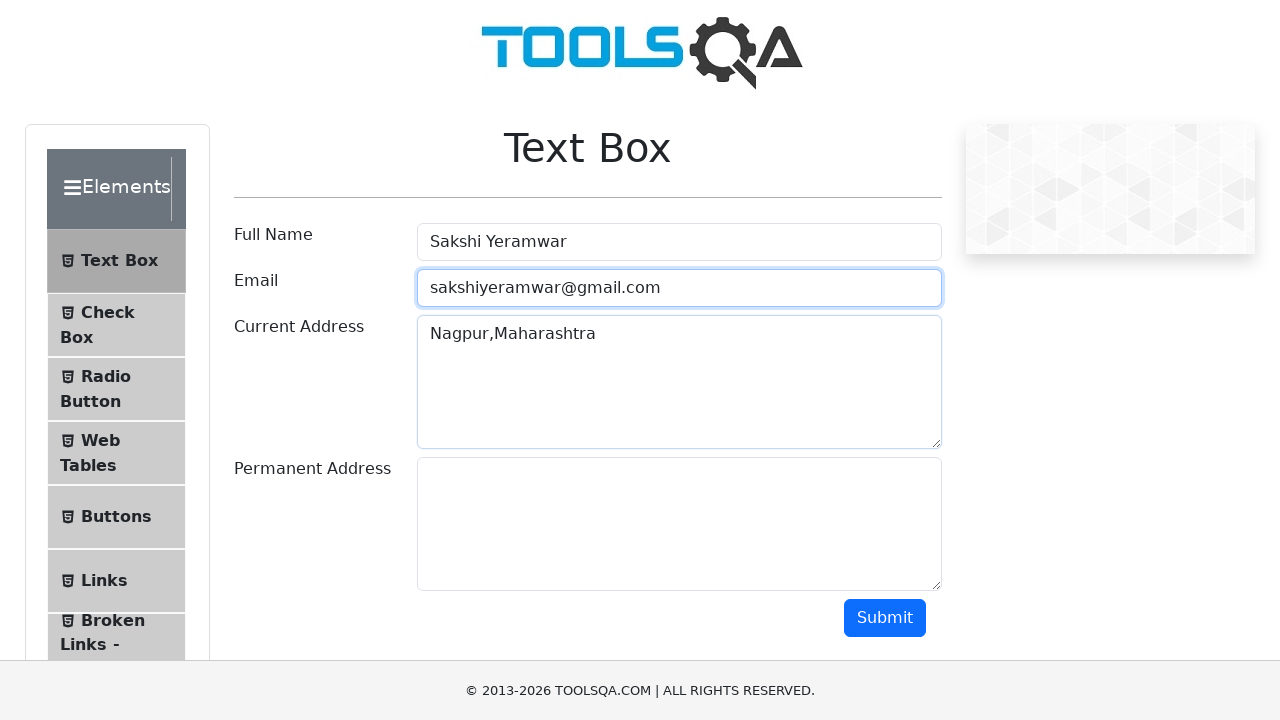

Filled Permanent Address field with 'Nagpur,Maharashtra' on textarea#permanentAddress
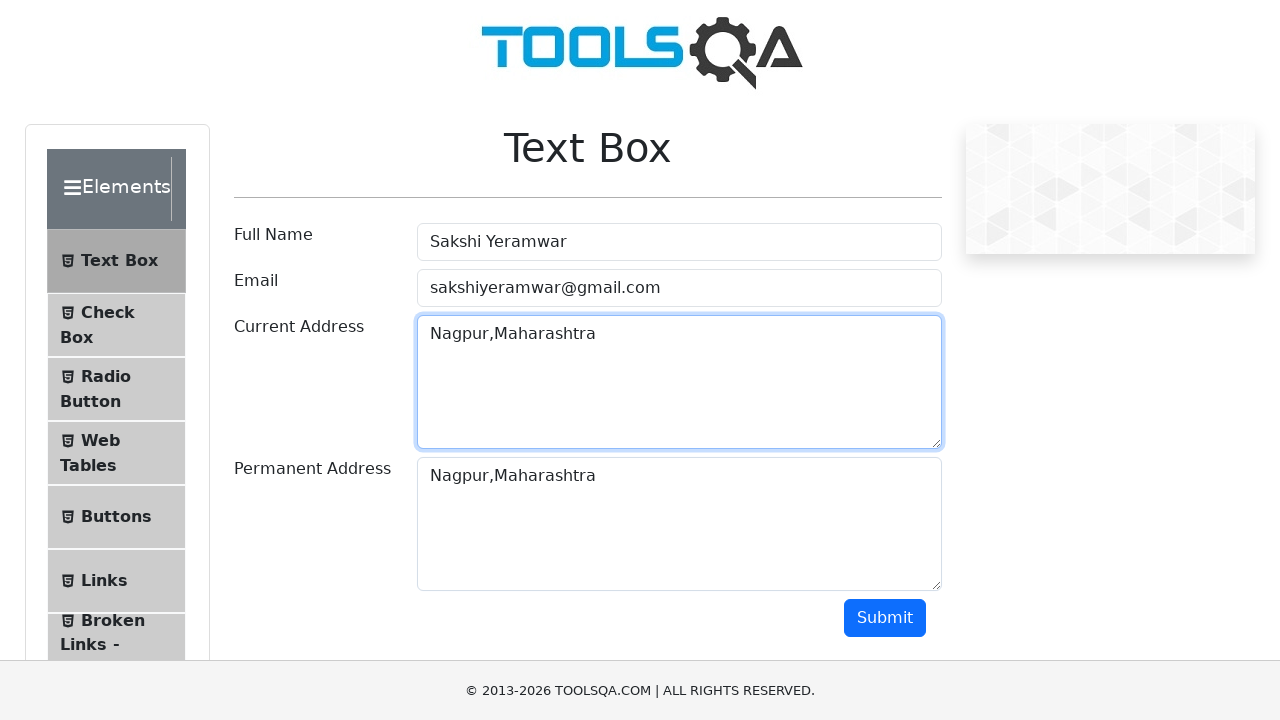

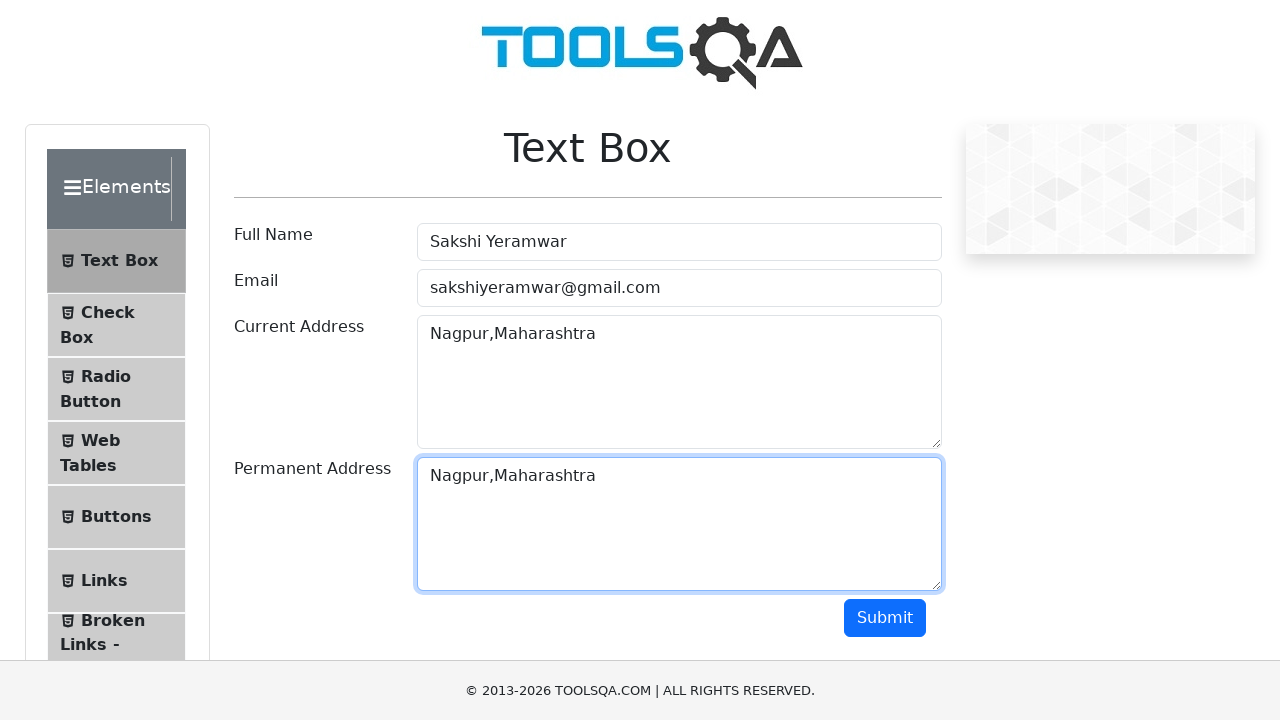